Tests the search functionality on BigBasket website by entering a search term "potato" and clicking to view all search results

Starting URL: https://www.bigbasket.com/

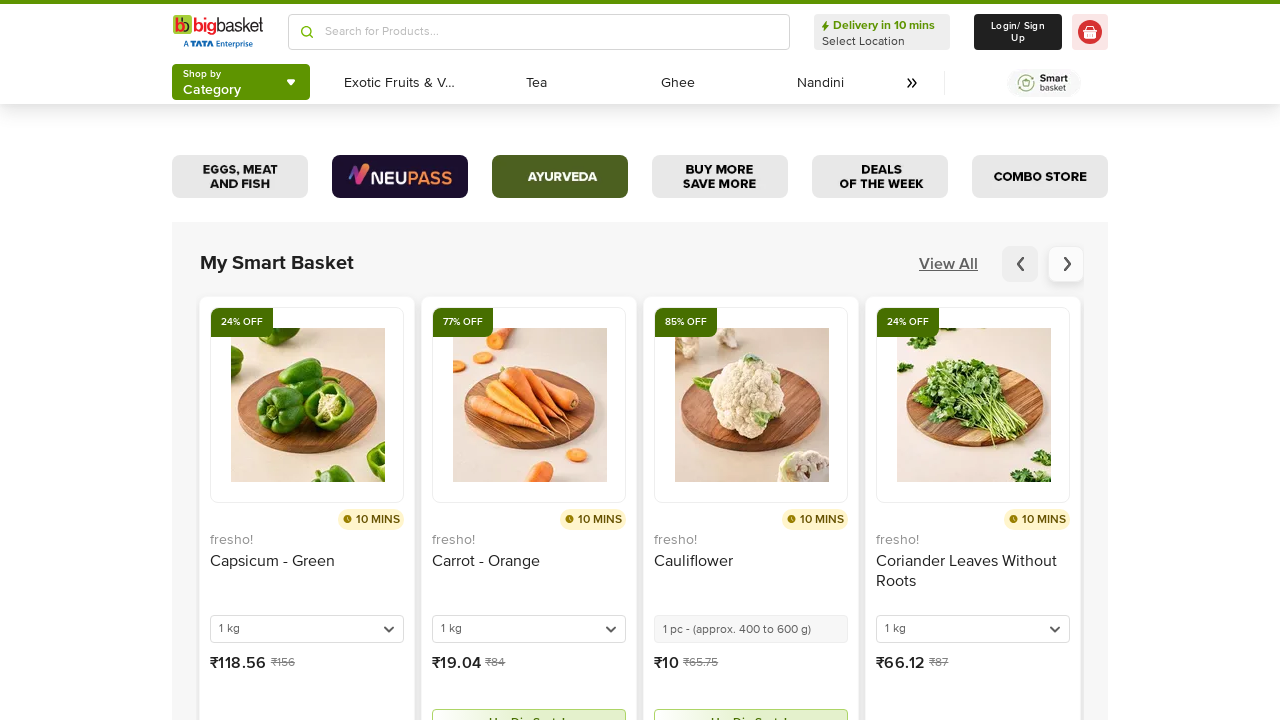

Search input field is visible and ready
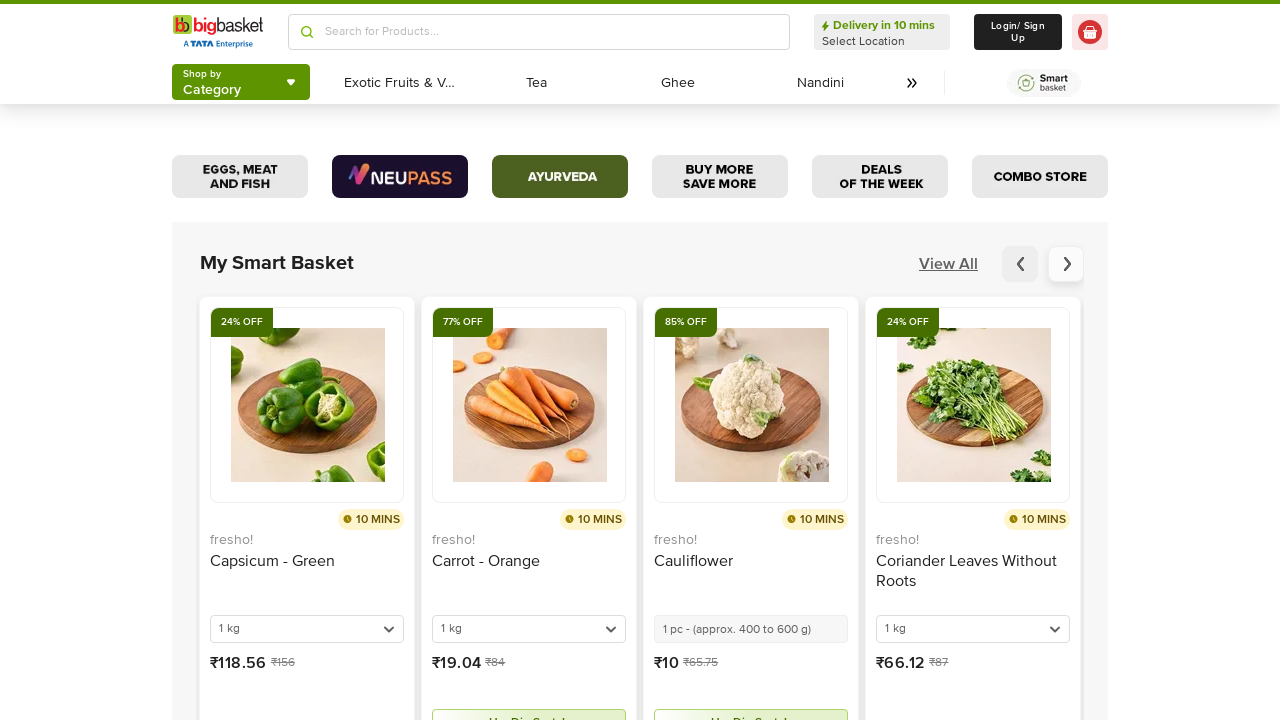

Filled search field with 'potato' on (//input[@placeholder='Search for Products...'])[2]
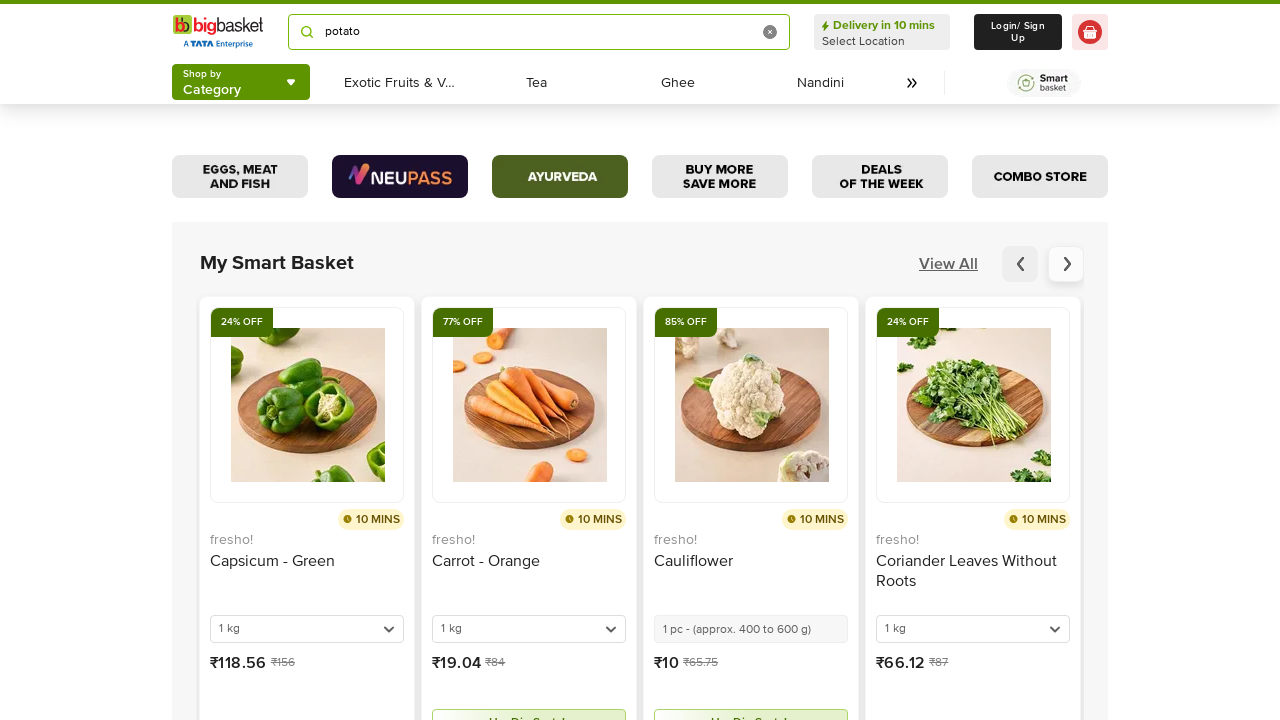

Clicked 'View all search results' link at (539, 544) on text=View all search results
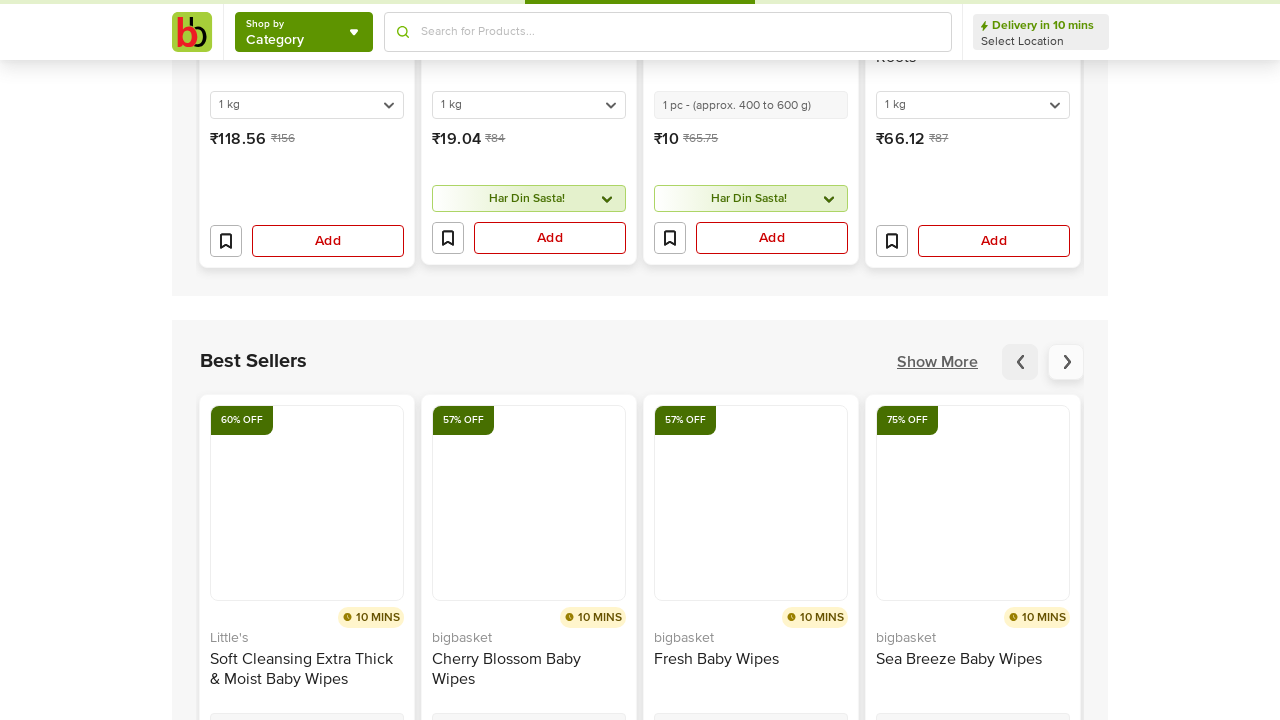

Search results page loaded completely
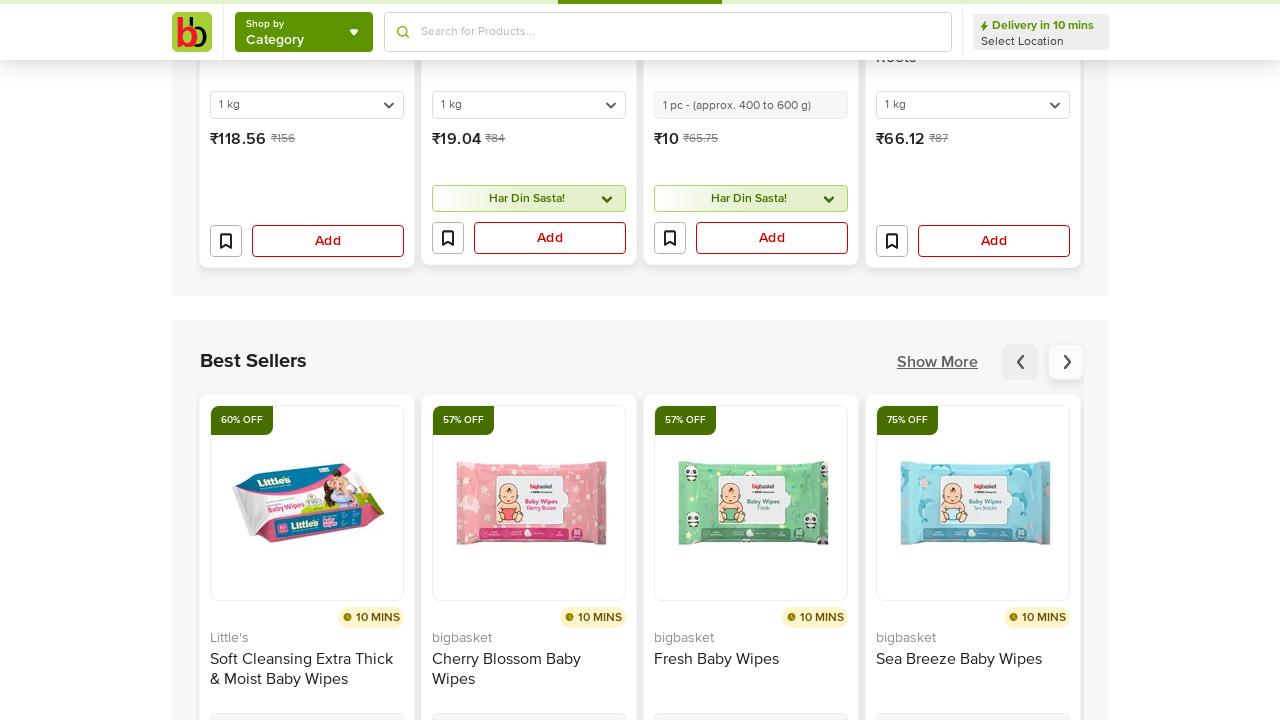

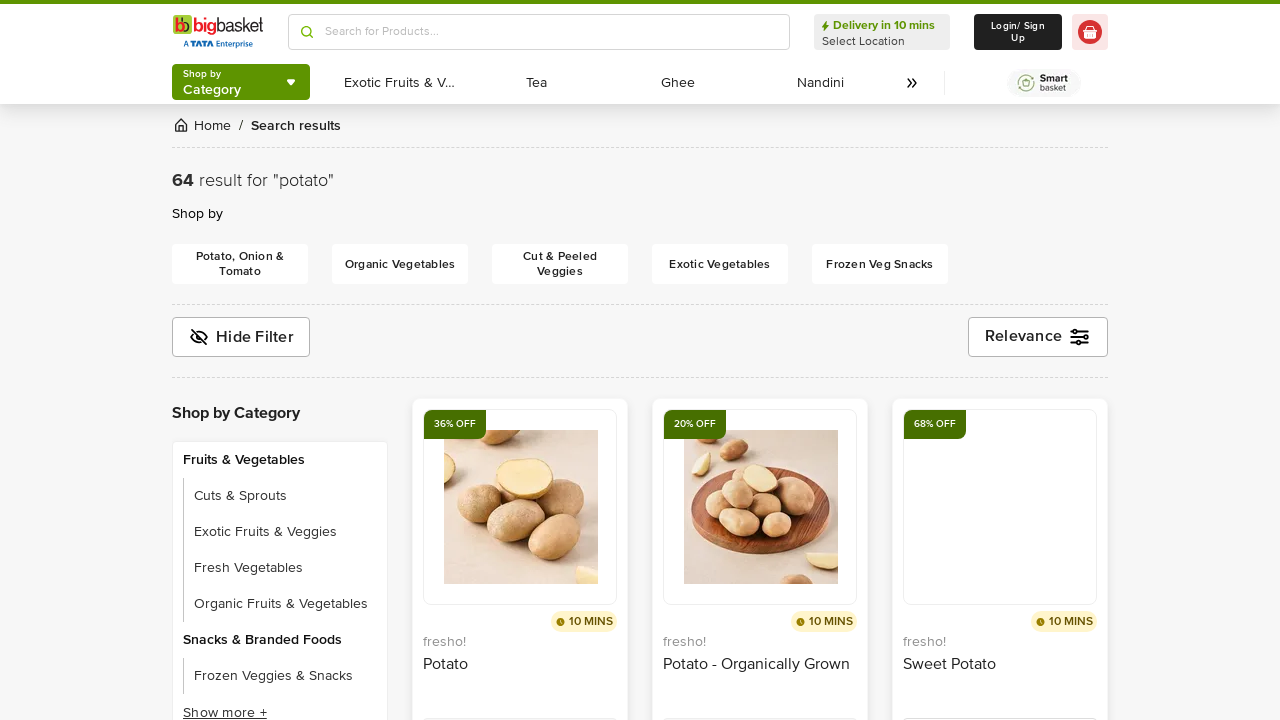